Tests the contact form by navigating to the Contact Us page, filling out the form fields (name, email, subject, message), submitting it, and verifying the success message before returning to the homepage.

Starting URL: https://www.automationexercise.com

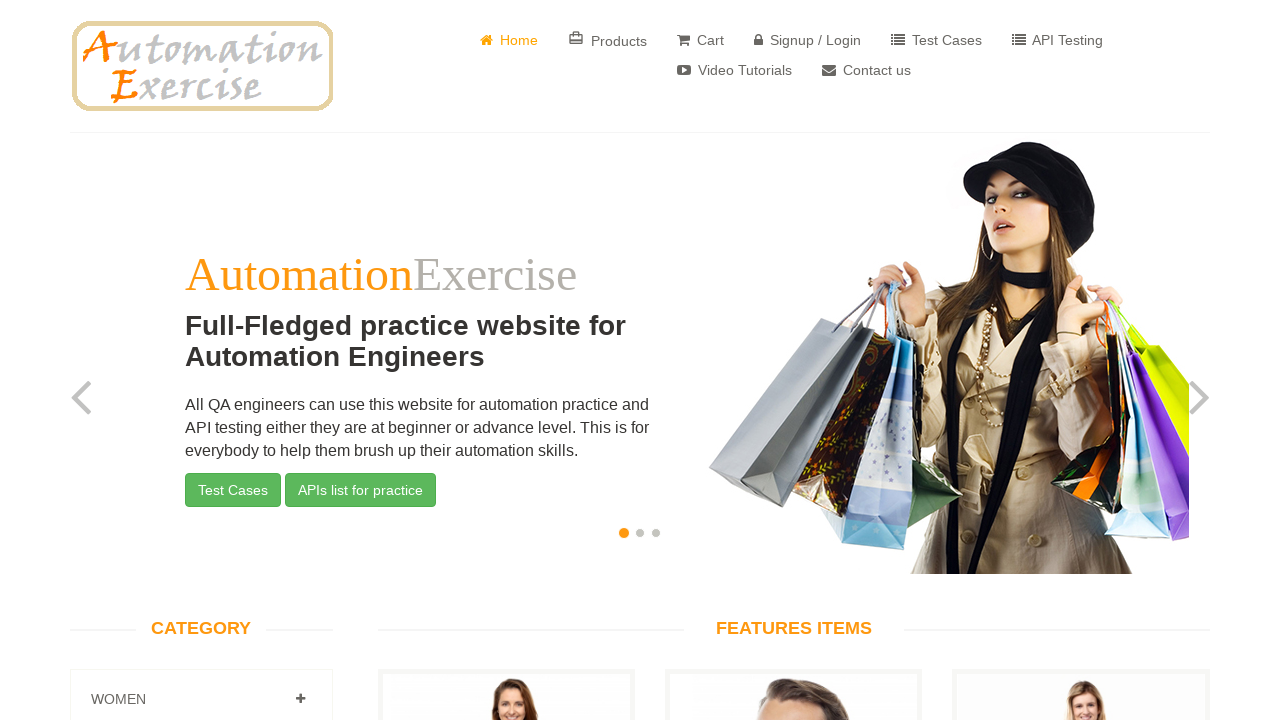

Clicked on Contact Us button at (866, 70) on text=Contact us
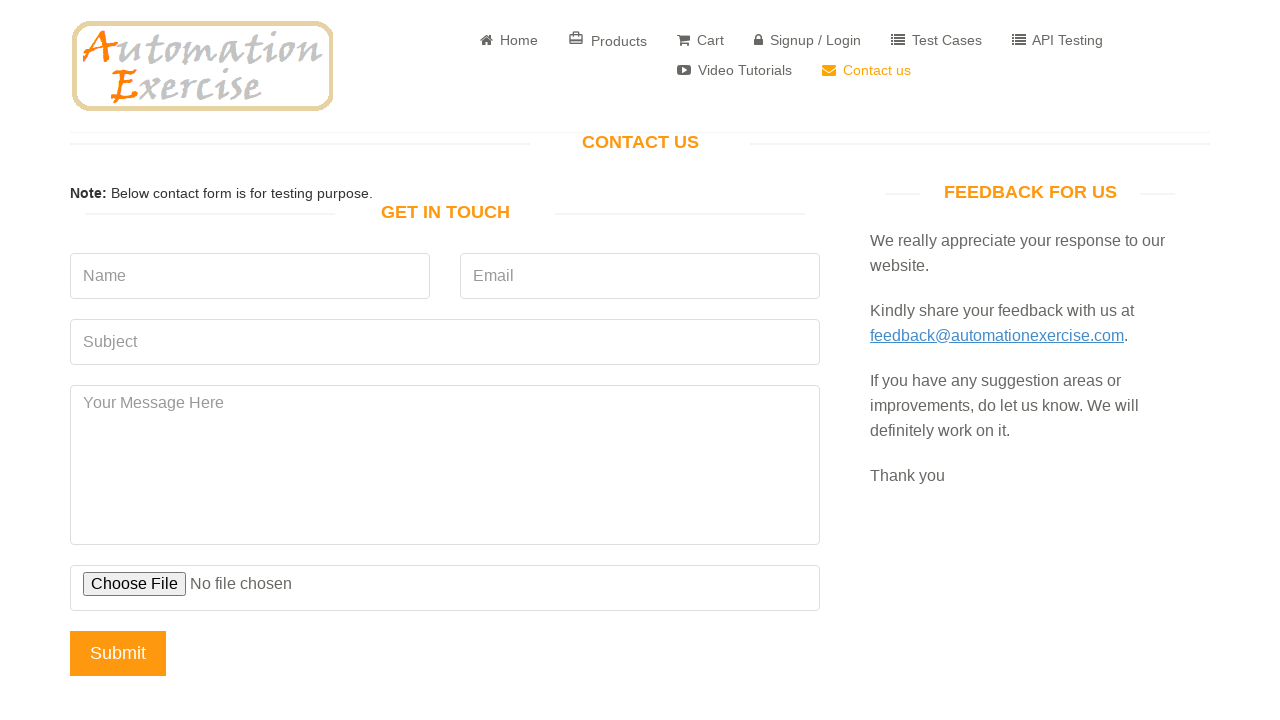

GET IN TOUCH header is visible on Contact Us page
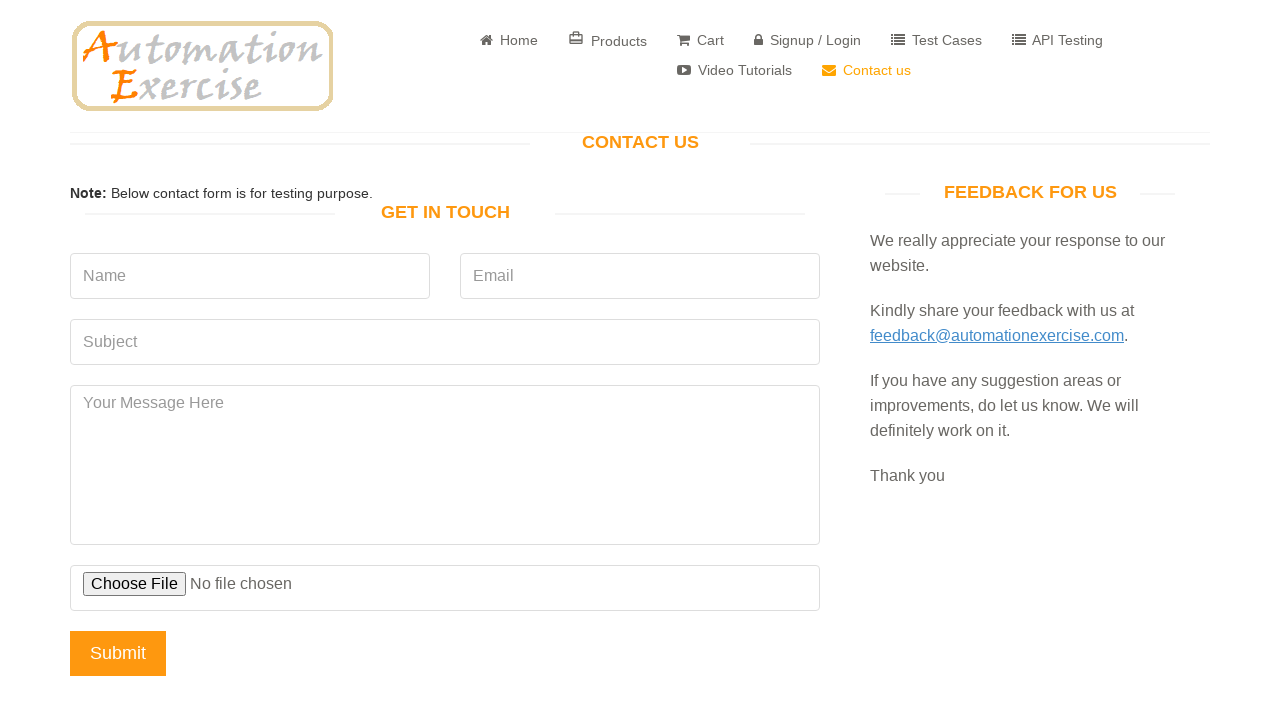

Filled name field with 'Juan' on input[name='name']
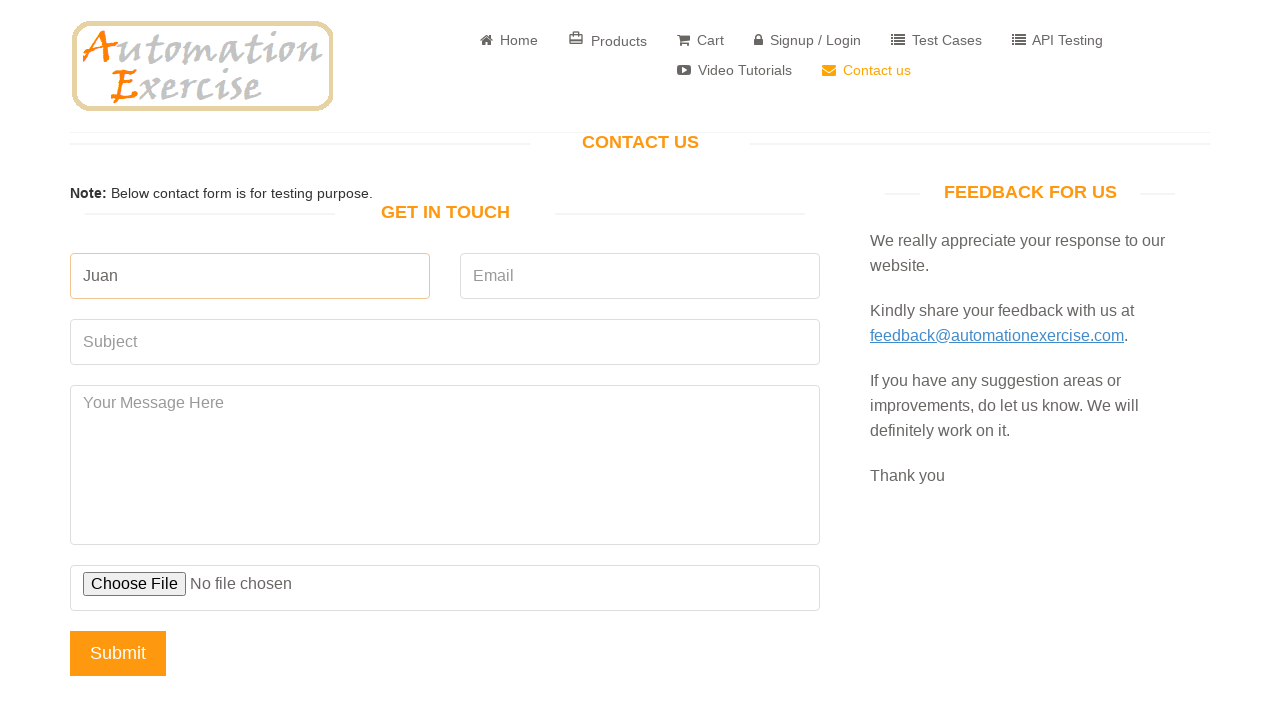

Filled email field with 'juan@gmail.com' on input[name='email']
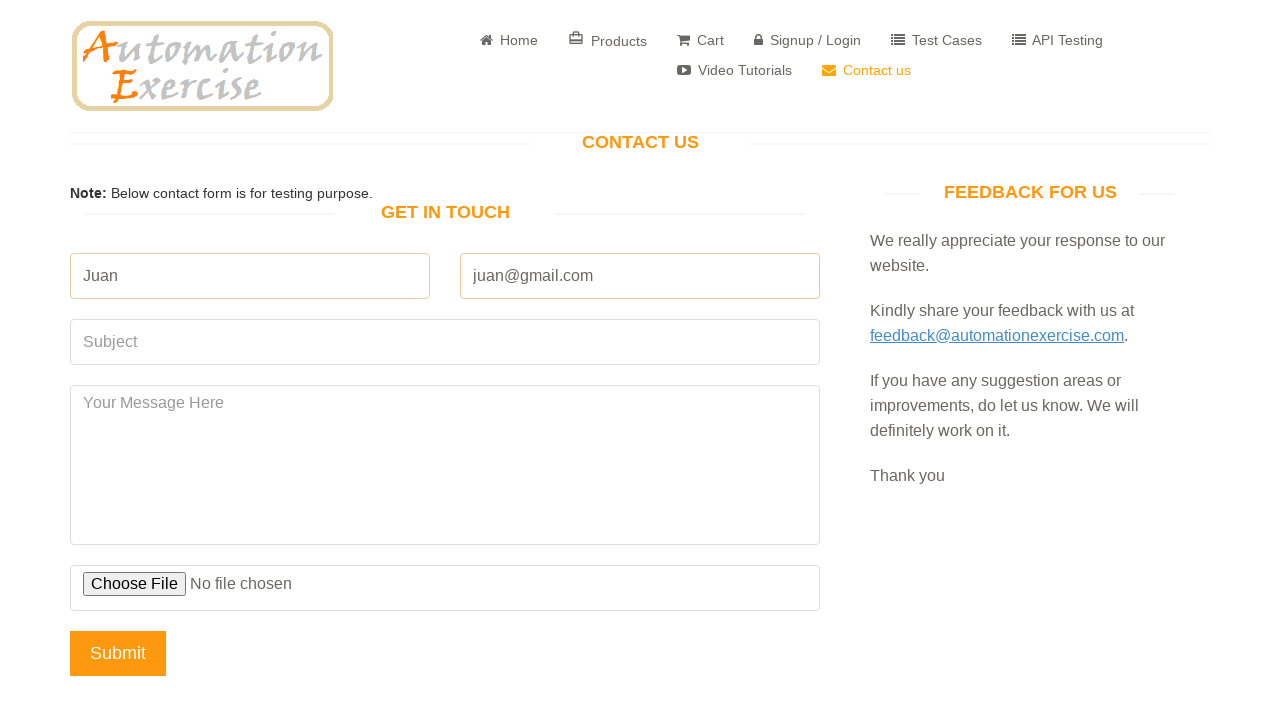

Filled subject field with 'Soy un cliente' on input[name='subject']
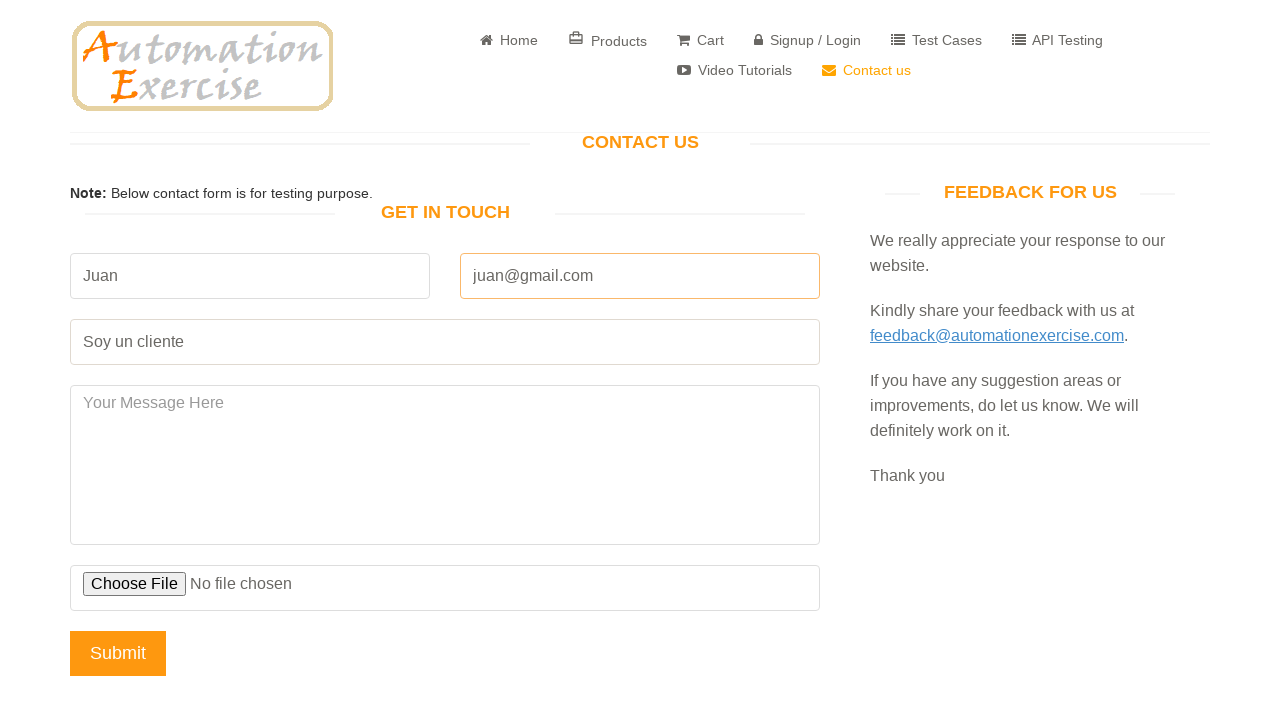

Filled message field with 'Hola, necesito ayuda' on textarea[name='message']
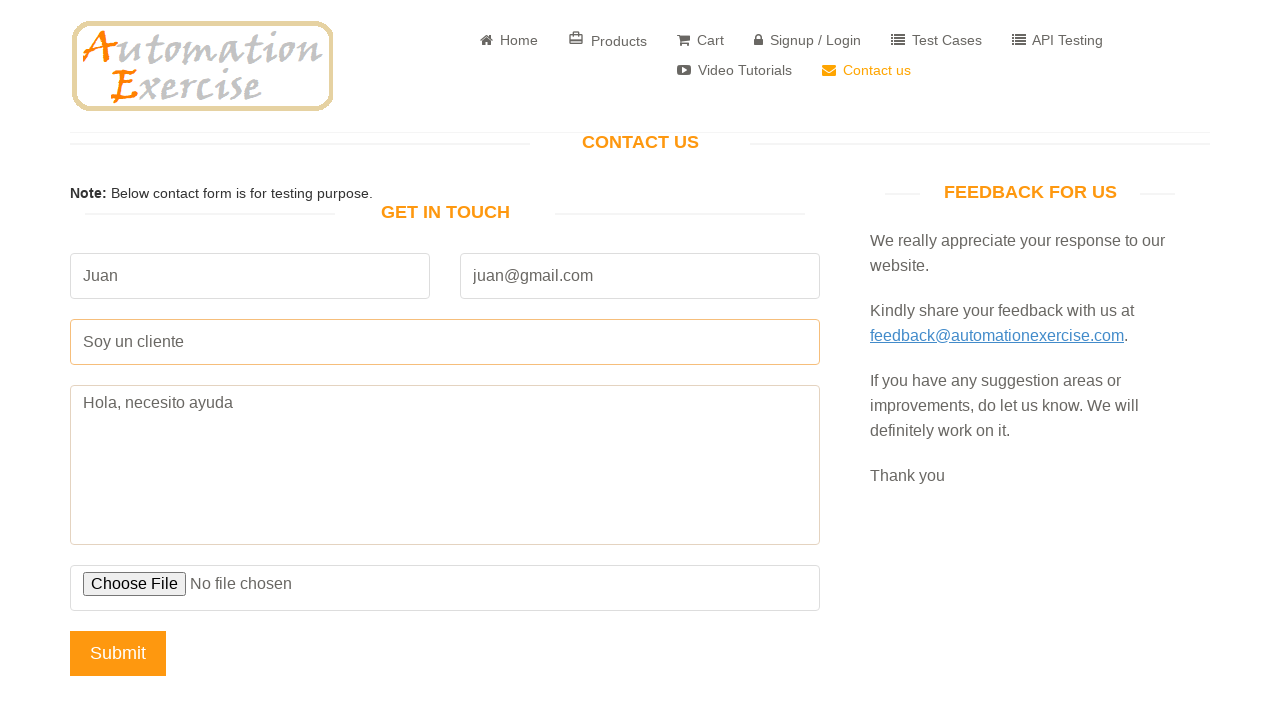

Set up dialog handler to accept alerts
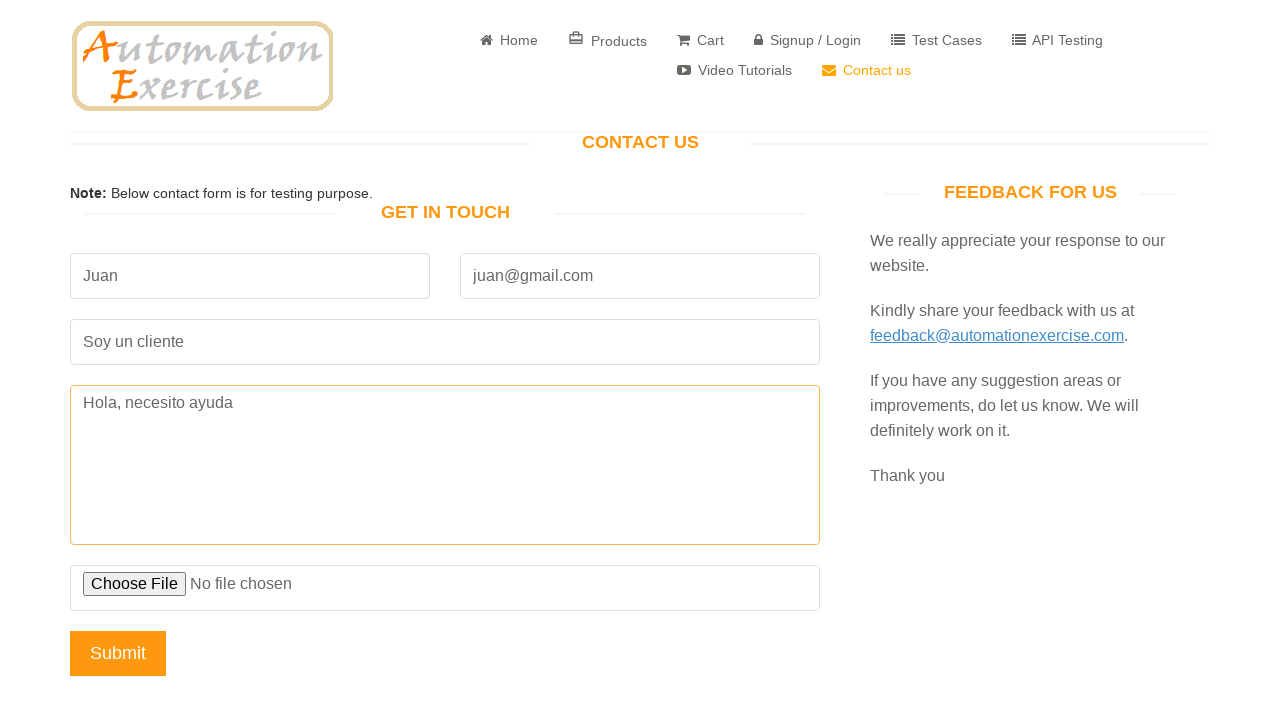

Clicked submit button to send contact form at (118, 653) on input[name='submit']
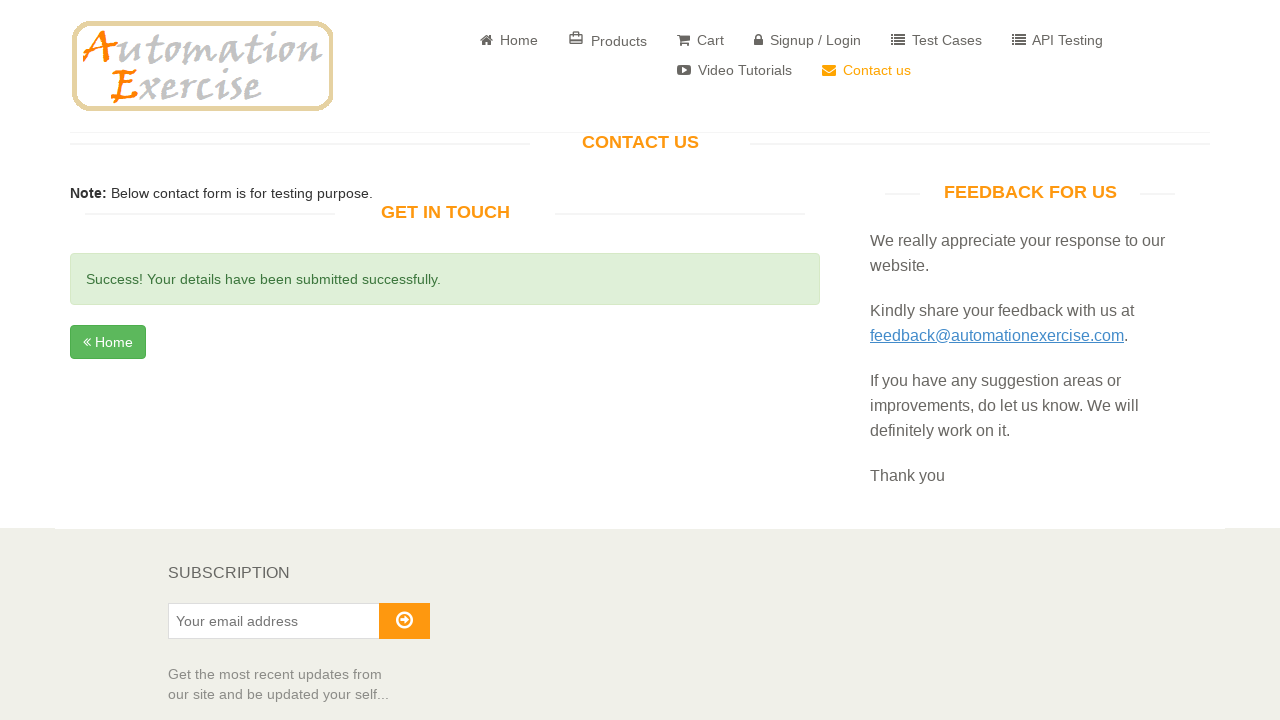

Contact form submission success message displayed
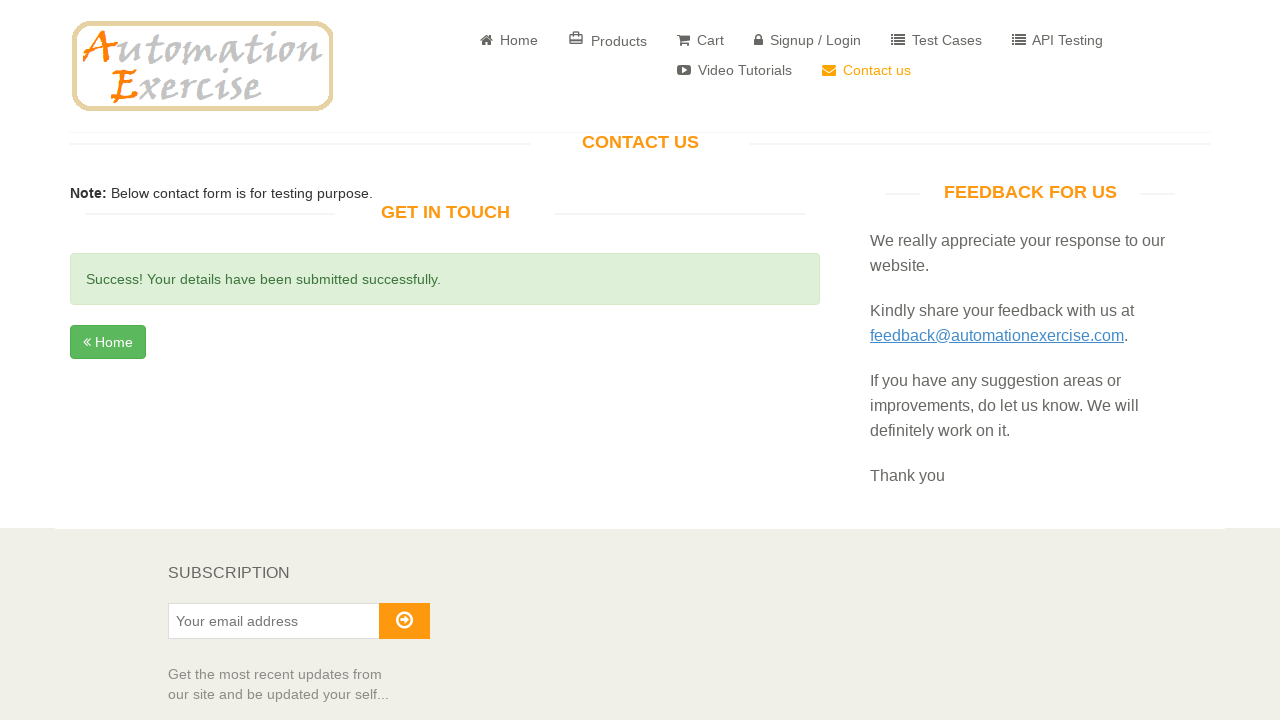

Clicked Home button to return to homepage at (509, 40) on text=Home
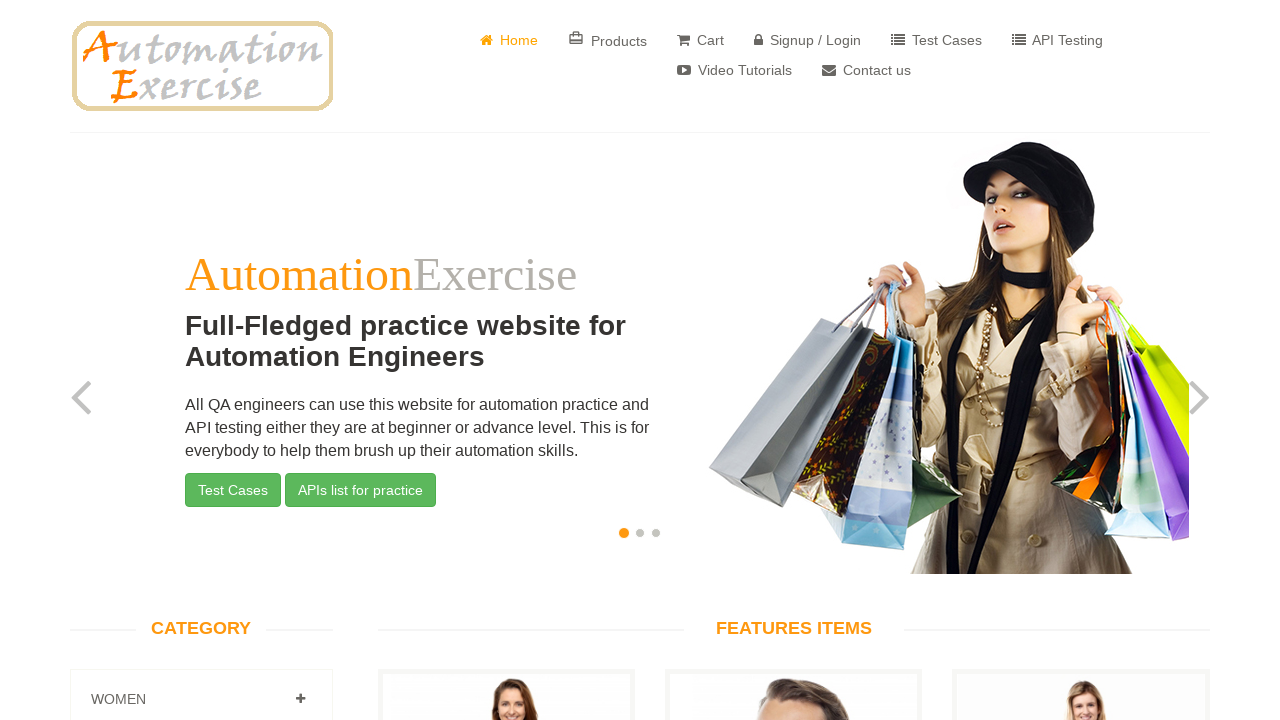

Verified URL contains https://www.automationexercise.com
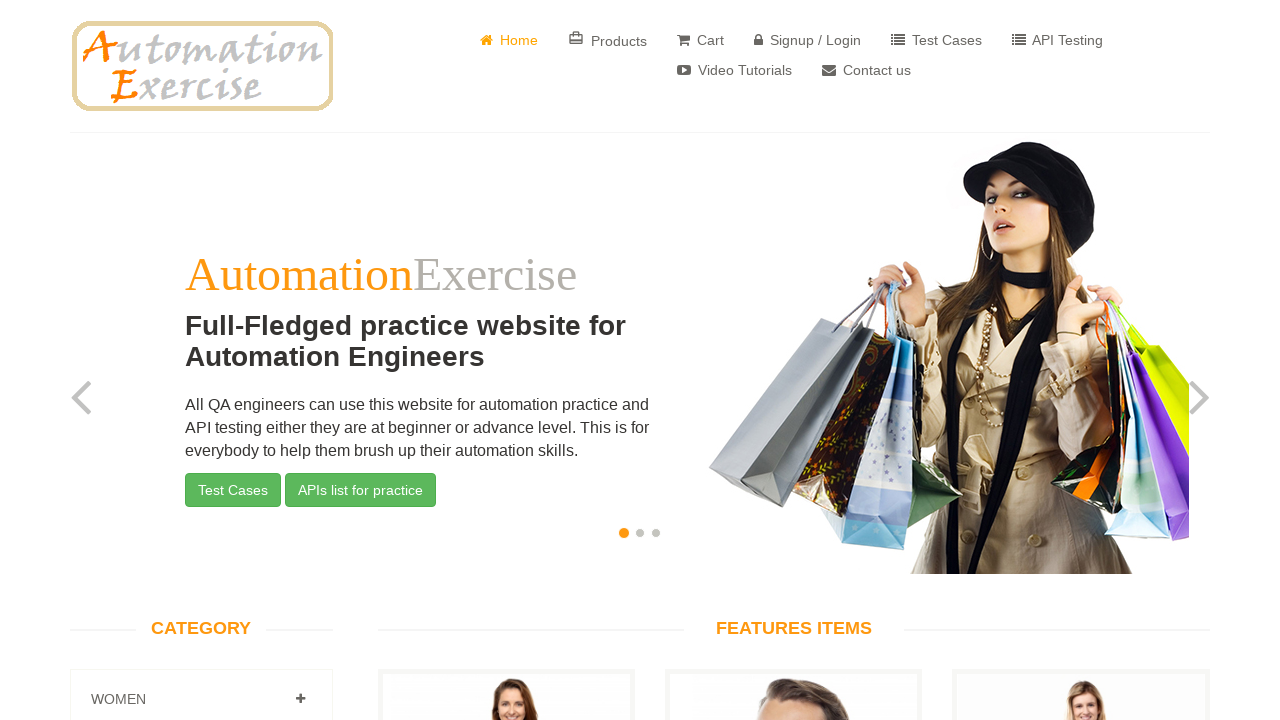

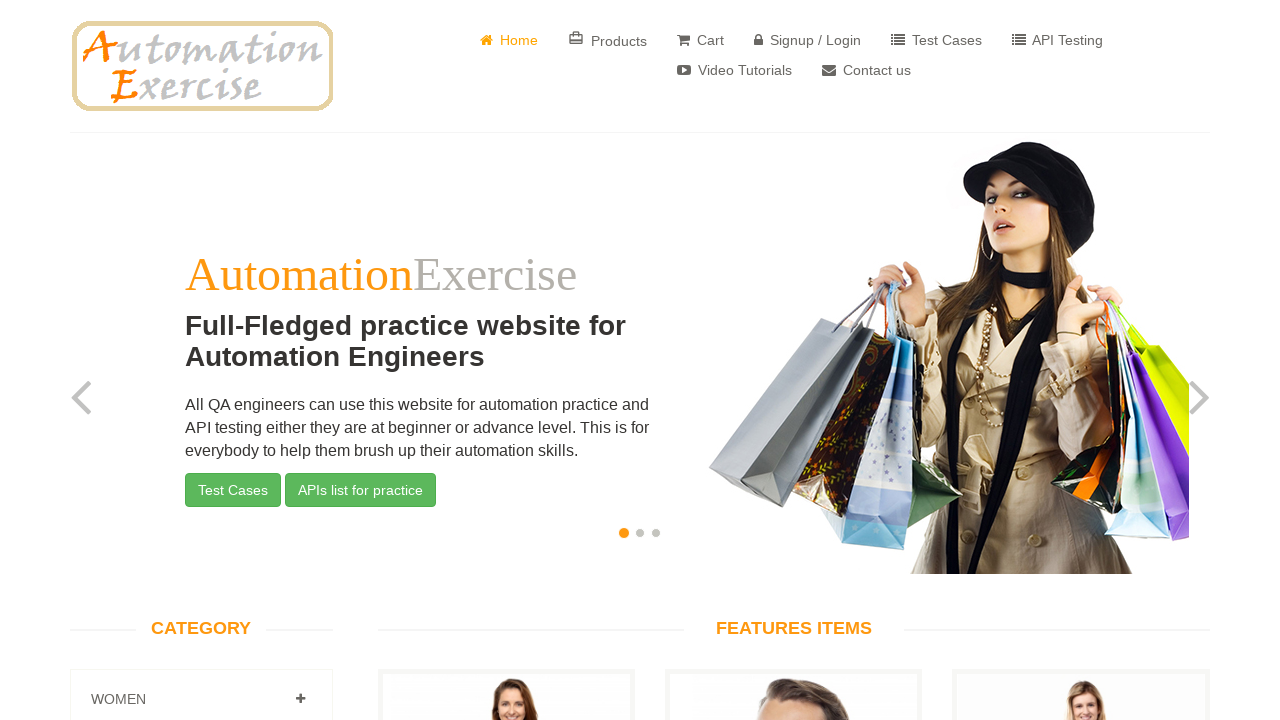